Tests JavaScript confirm dialog by clicking the confirm button and dismissing (canceling) the confirmation.

Starting URL: https://the-internet.herokuapp.com/javascript_alerts

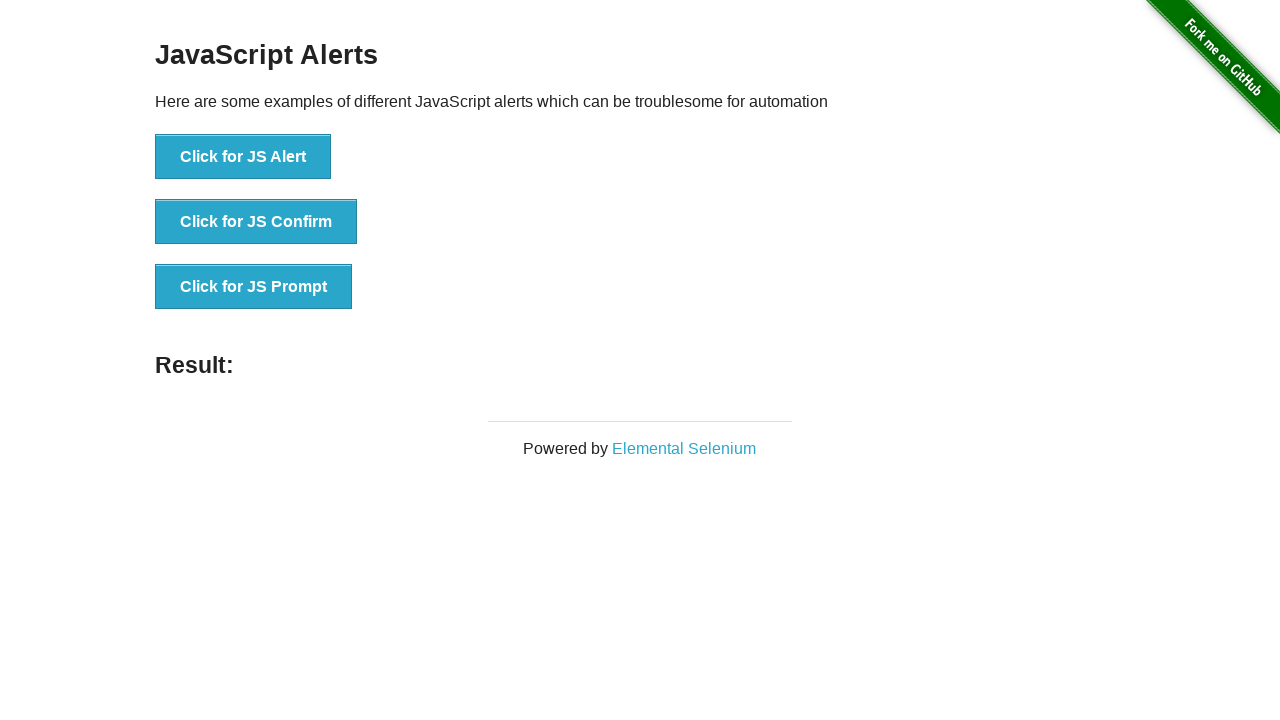

Set up dialog handler to dismiss JavaScript confirm dialogs
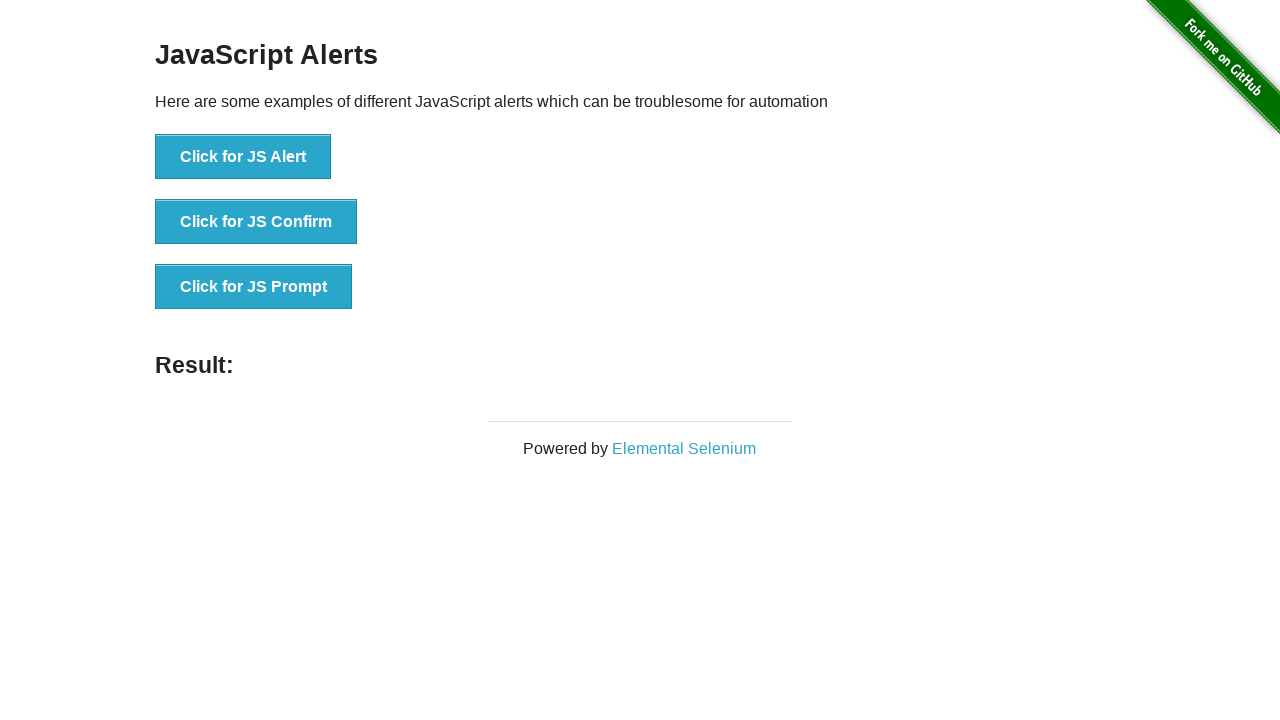

Clicked the JS Confirm button to trigger JavaScript confirm dialog at (256, 222) on button[onclick='jsConfirm()']
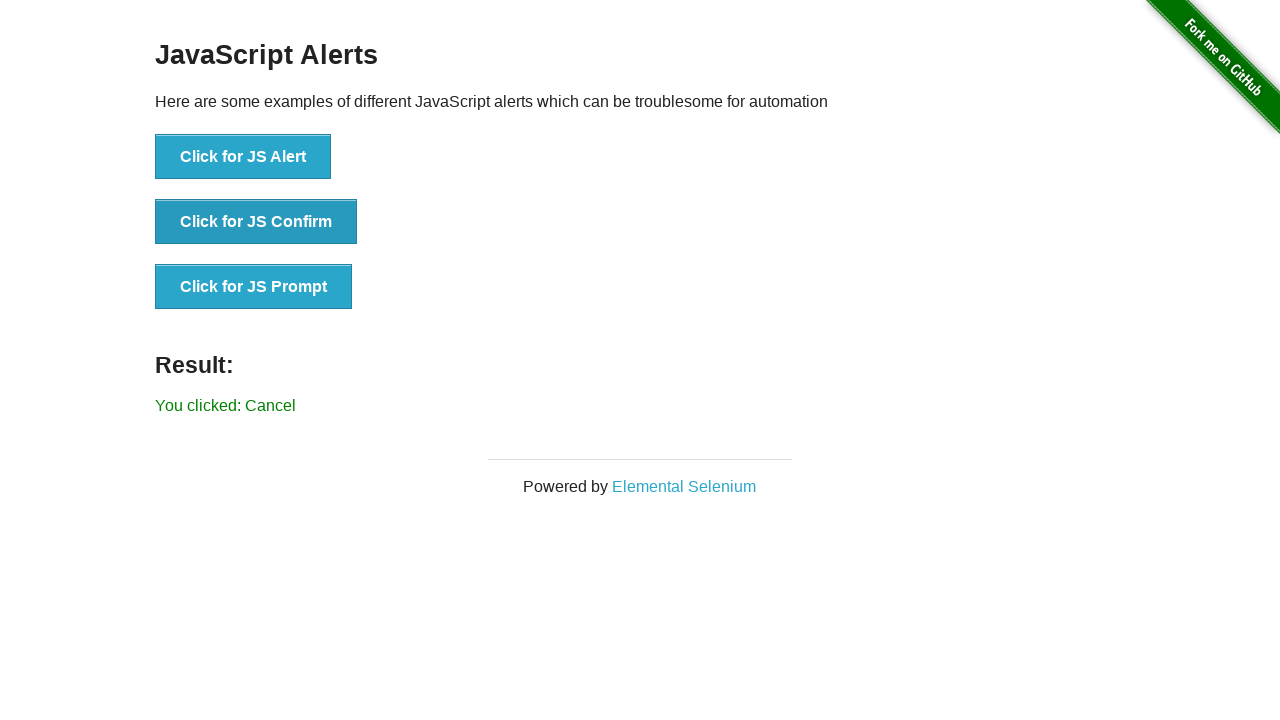

Waited for result element to appear
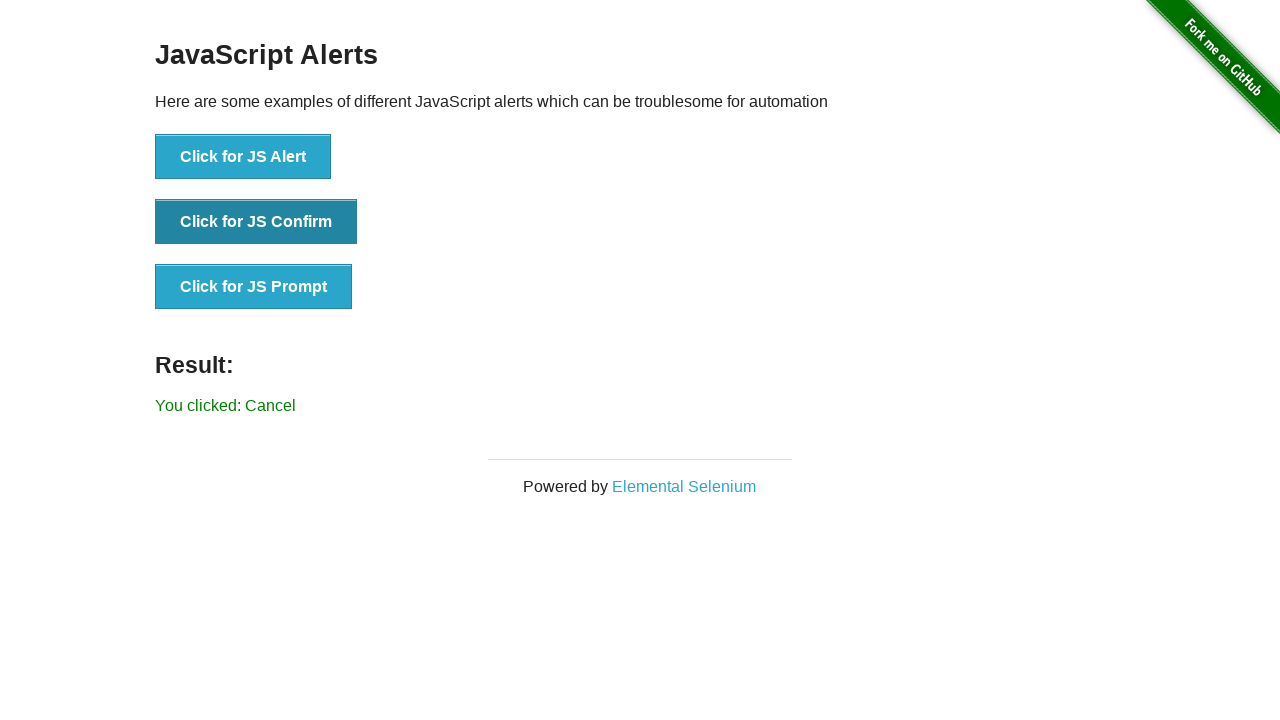

Retrieved result text from result element
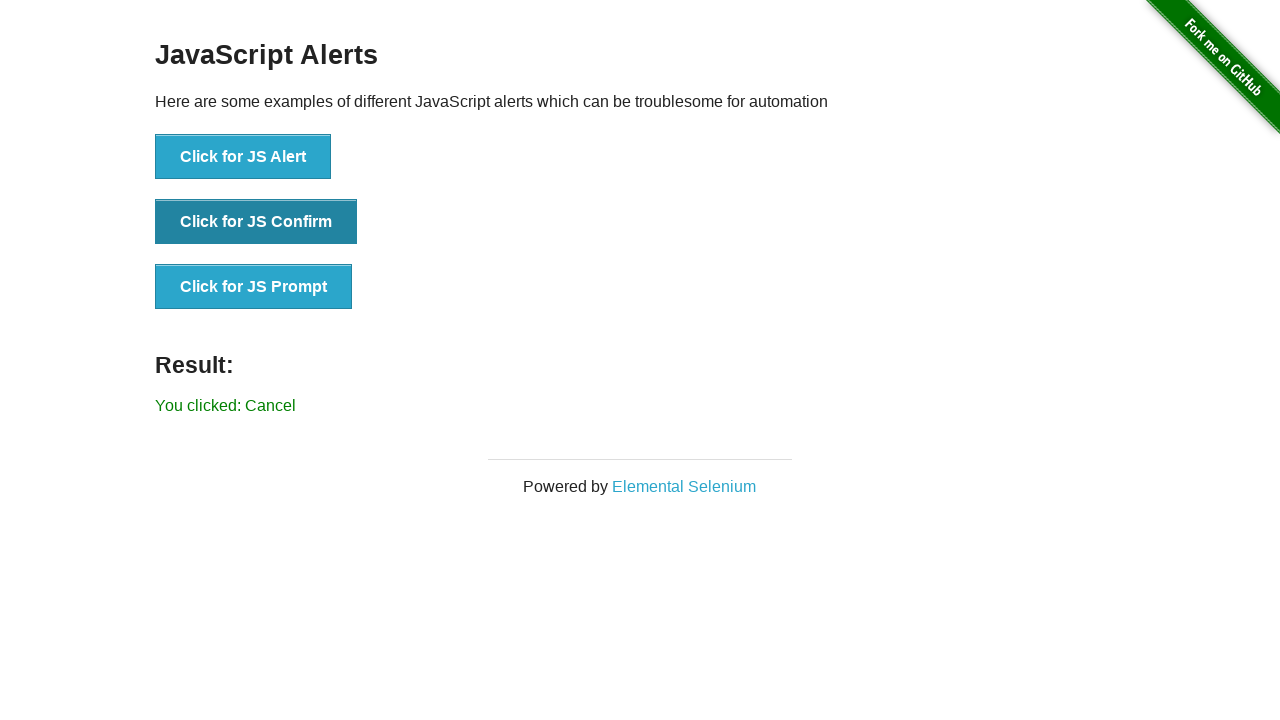

Verified that result text contains 'You clicked: Cancel' confirming dialog was dismissed
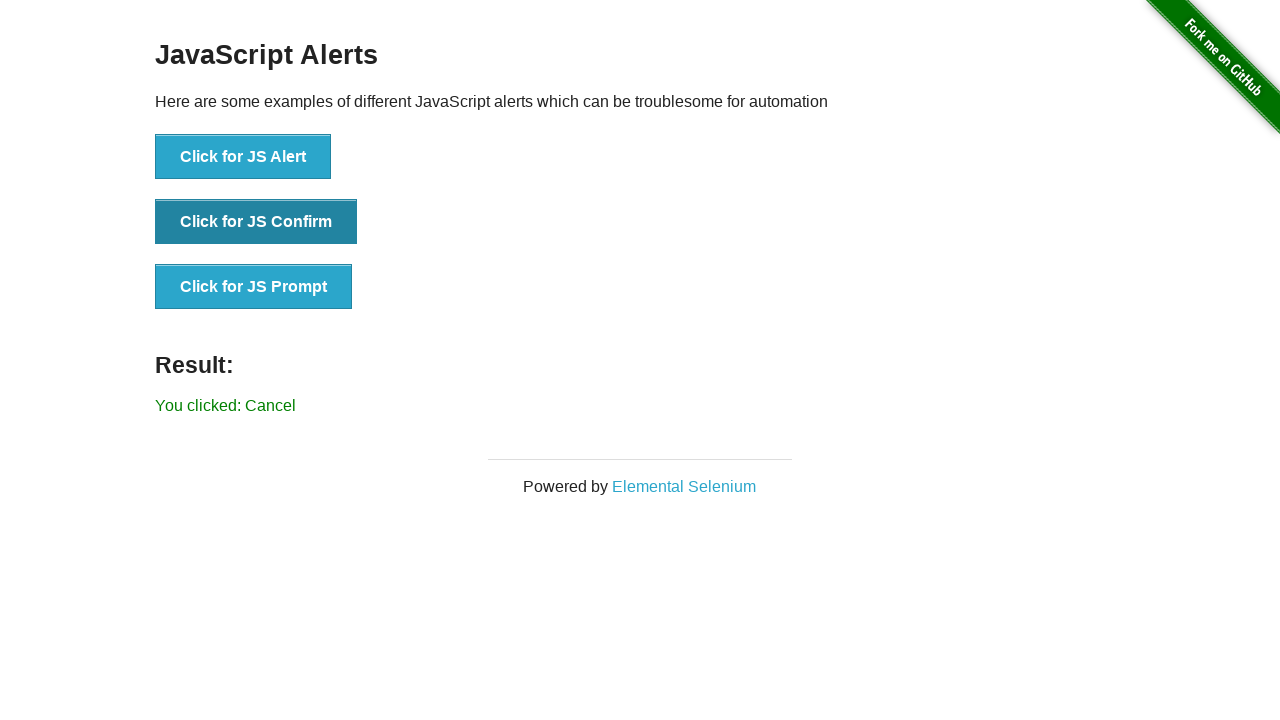

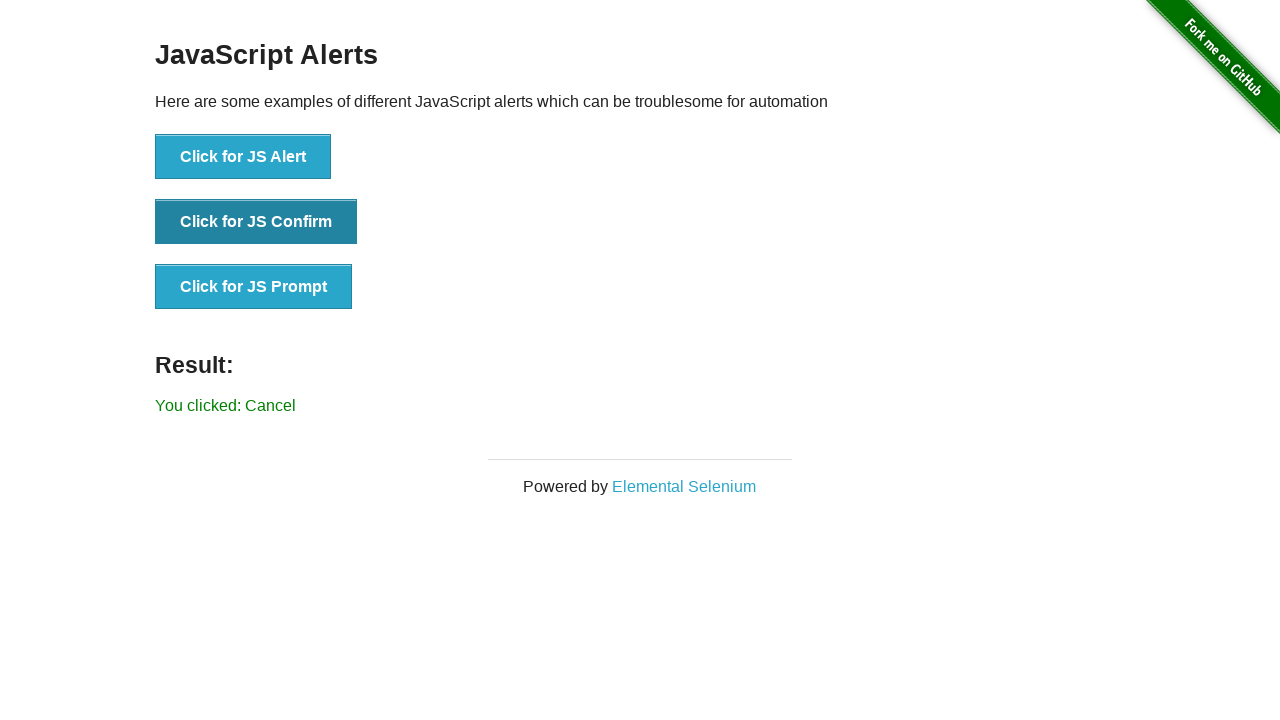